Tests that searching for "cucumber" in the search box returns exactly one product result

Starting URL: https://rahulshettyacademy.com/seleniumPractise/#/

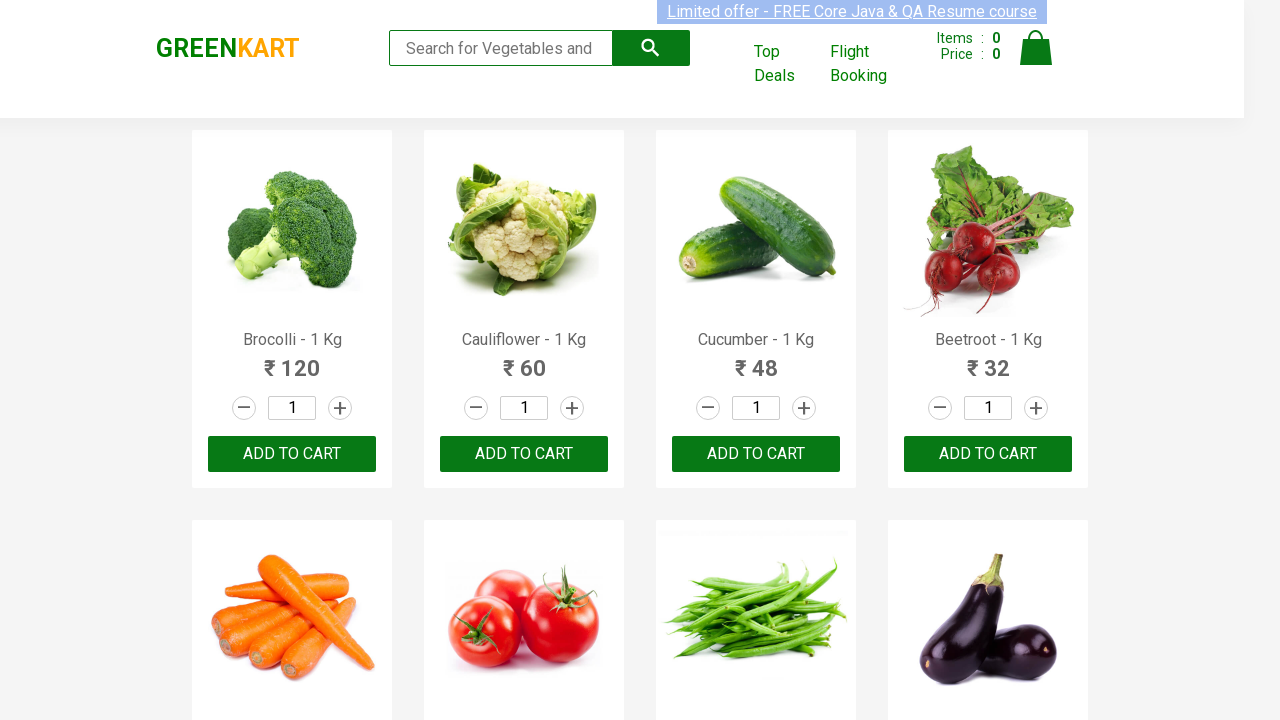

Hidden blinking text element
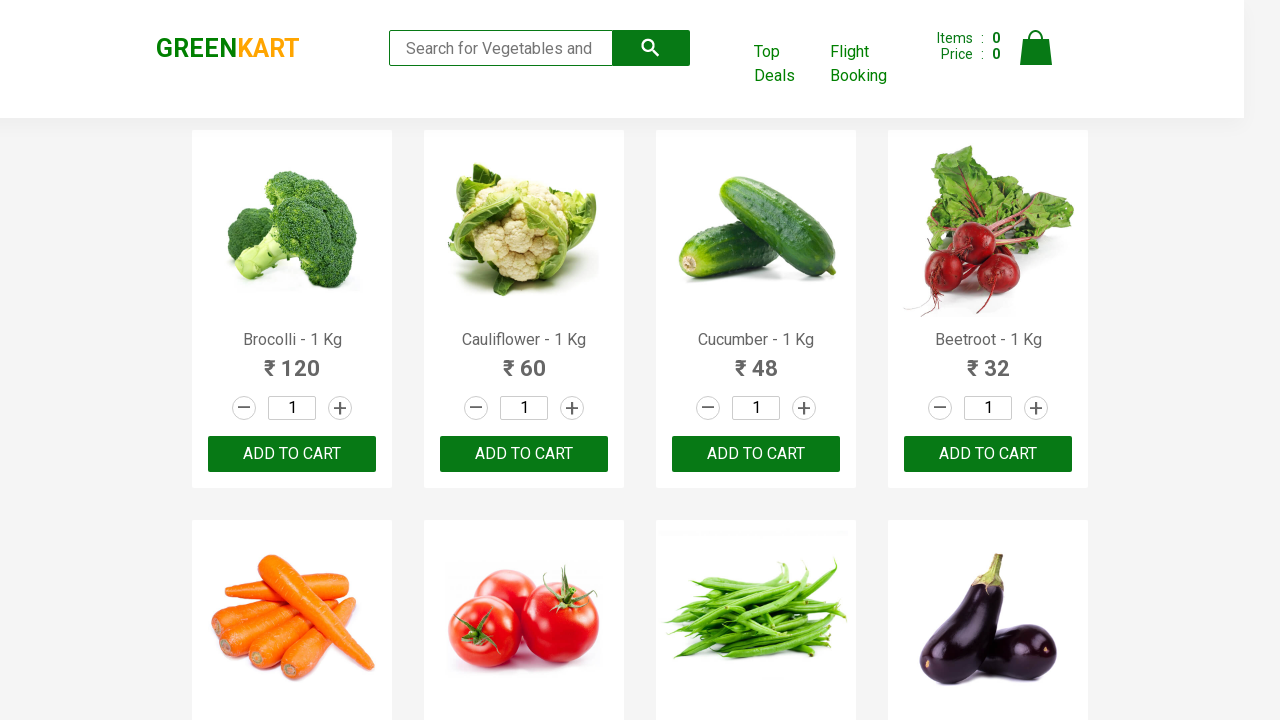

Filled search box with 'cucumber' on .search-keyword
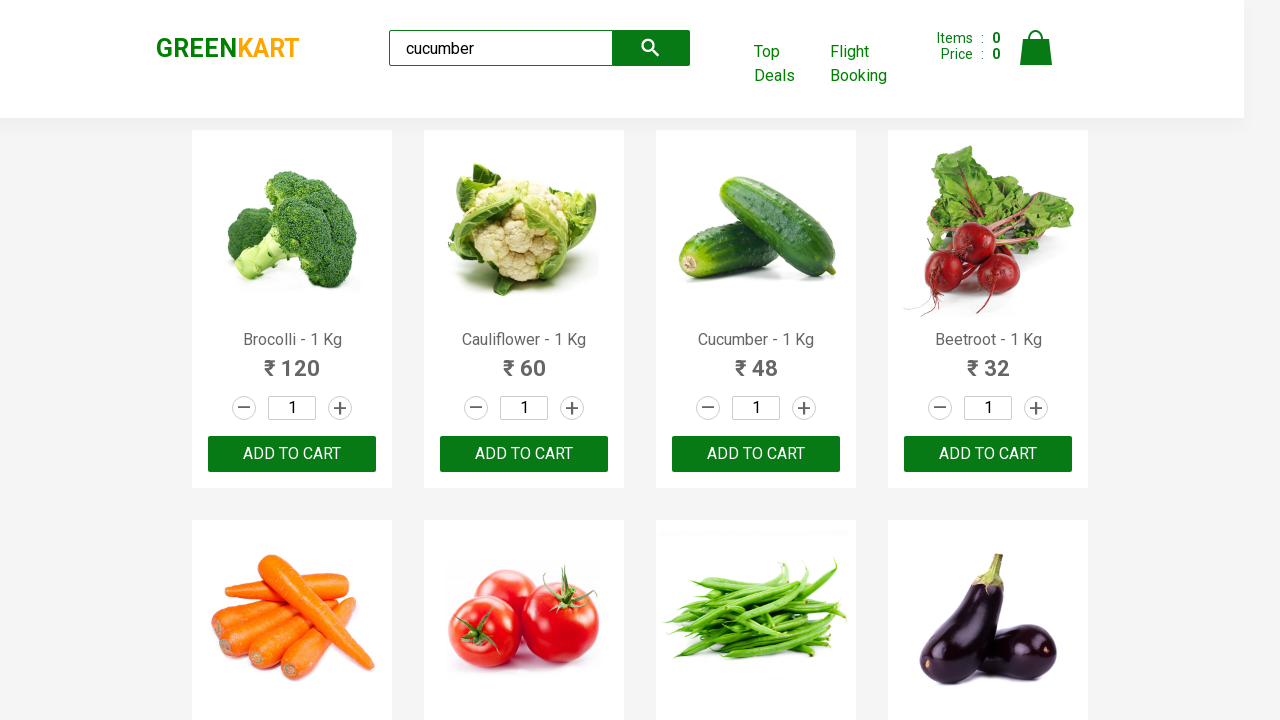

Search results loaded with product visible
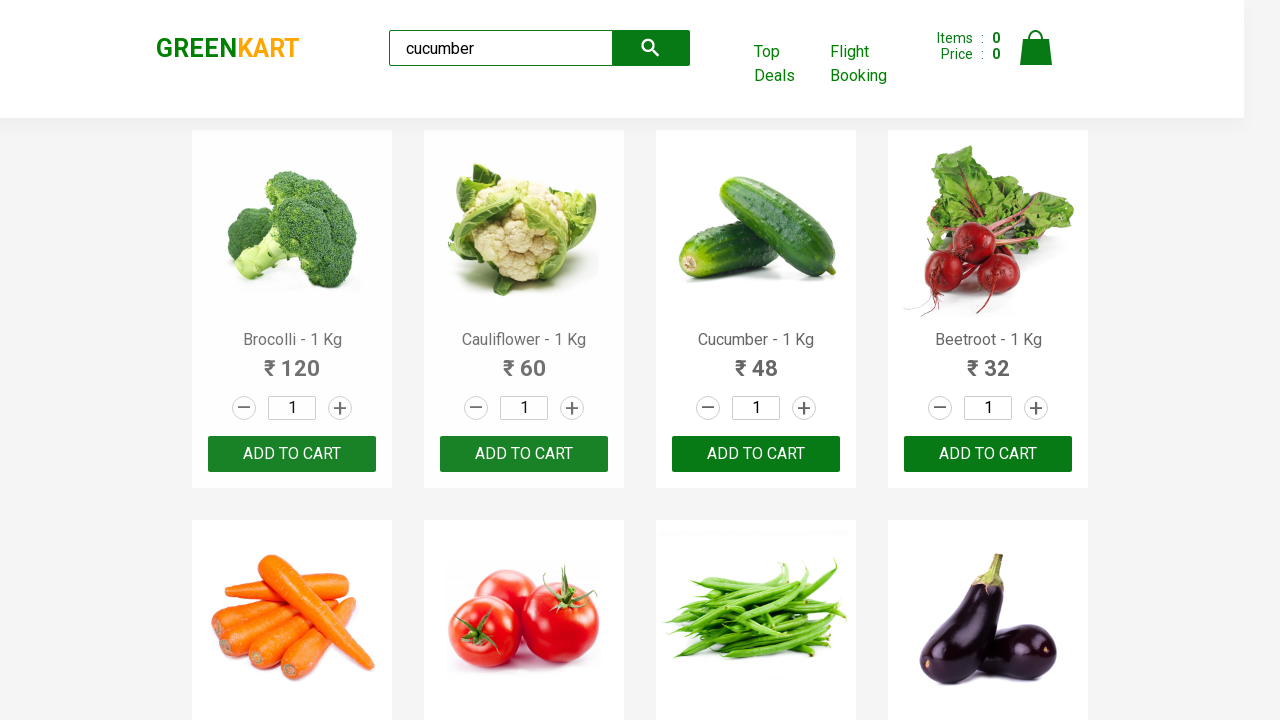

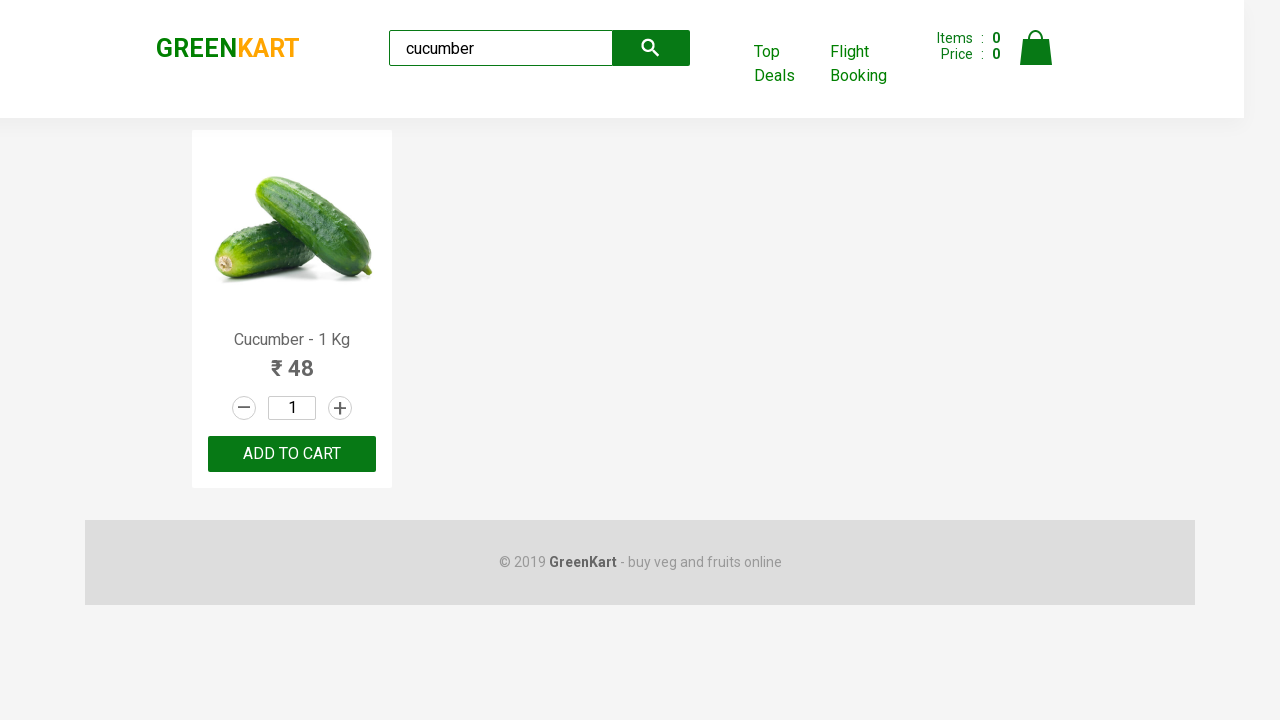